Navigates to Mars news page, waits for content to load, then visits JPL Space image gallery and clicks the full image button to view the featured image.

Starting URL: https://data-class-mars.s3.amazonaws.com/Mars/index.html

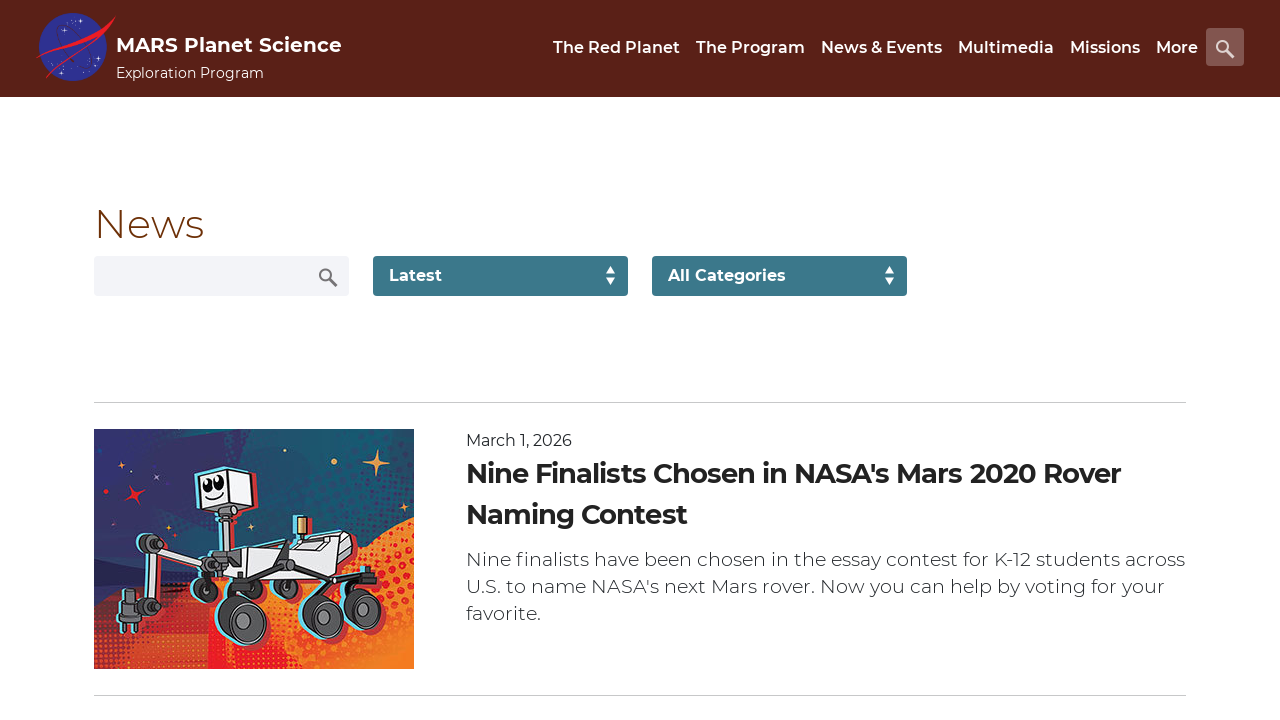

Navigated to Mars news page
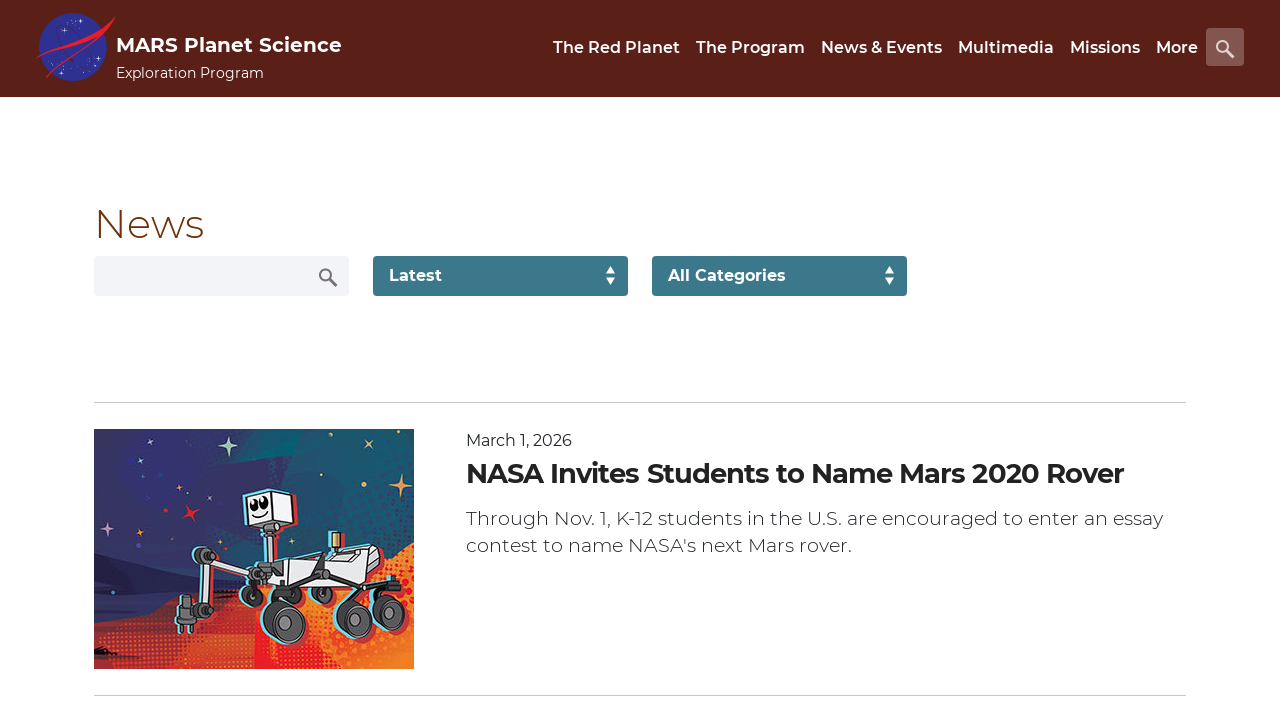

Mars news list loaded
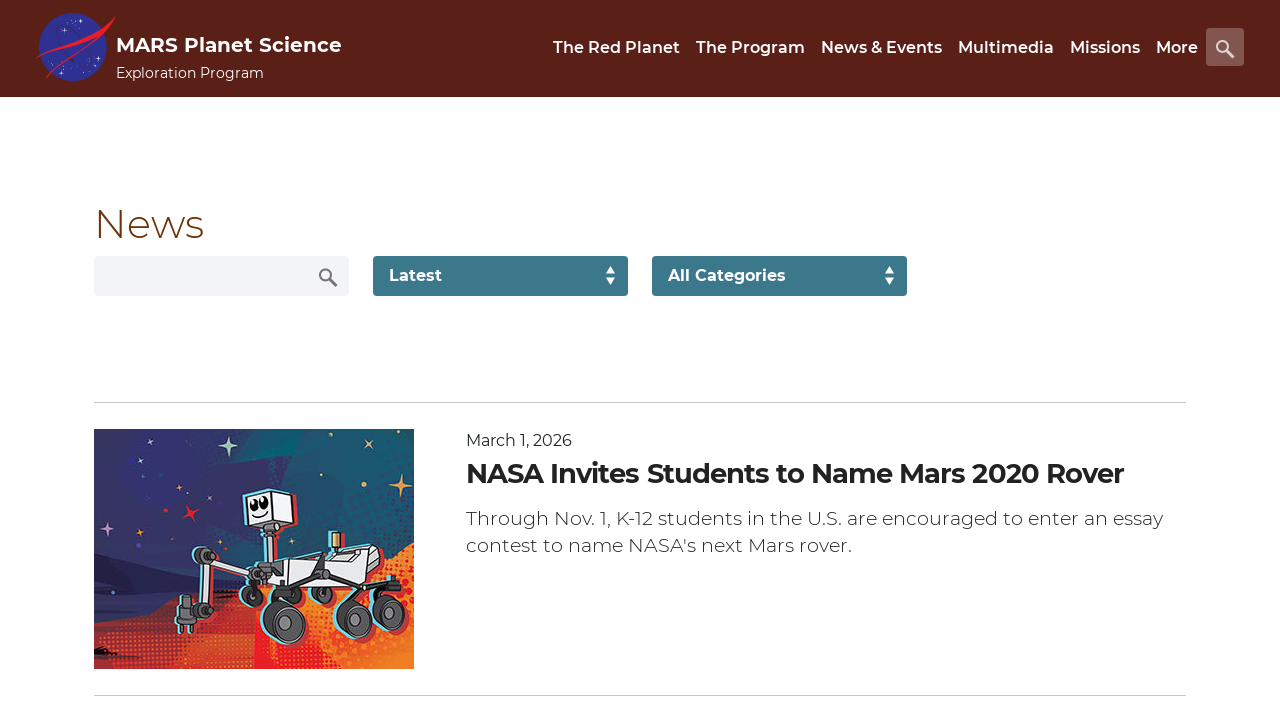

Mars news content titles loaded
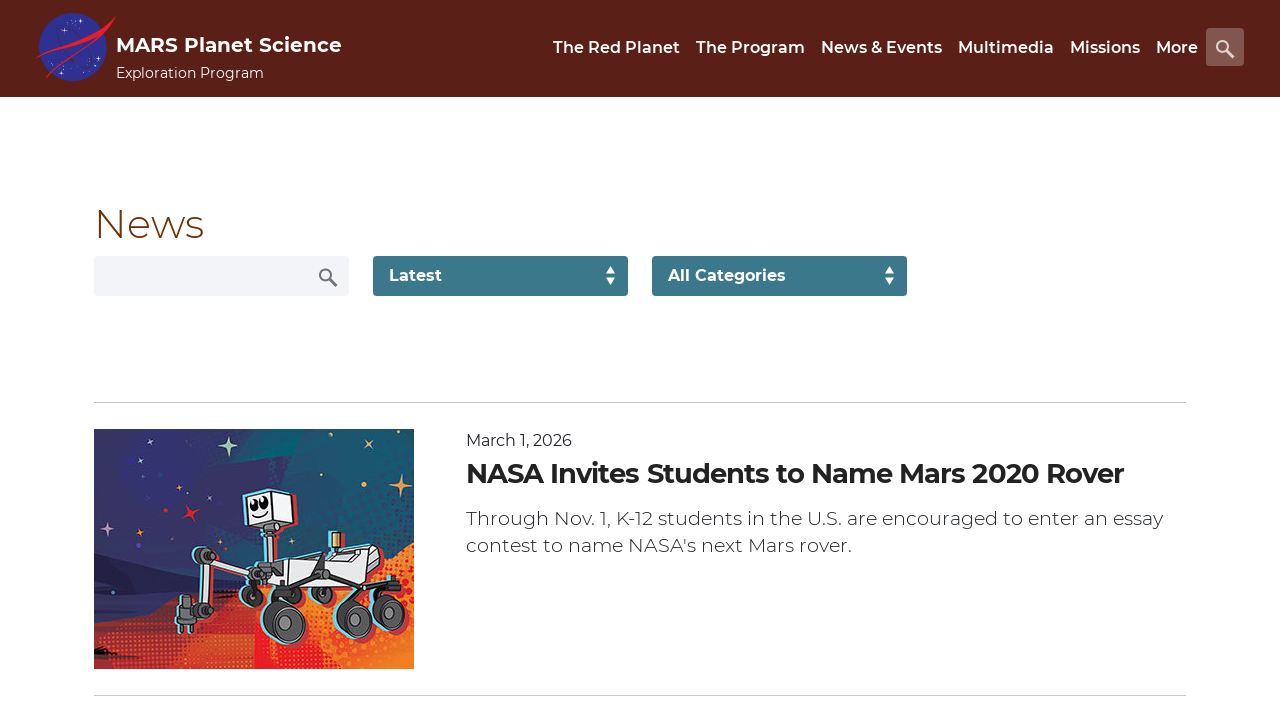

Mars news article teasers loaded
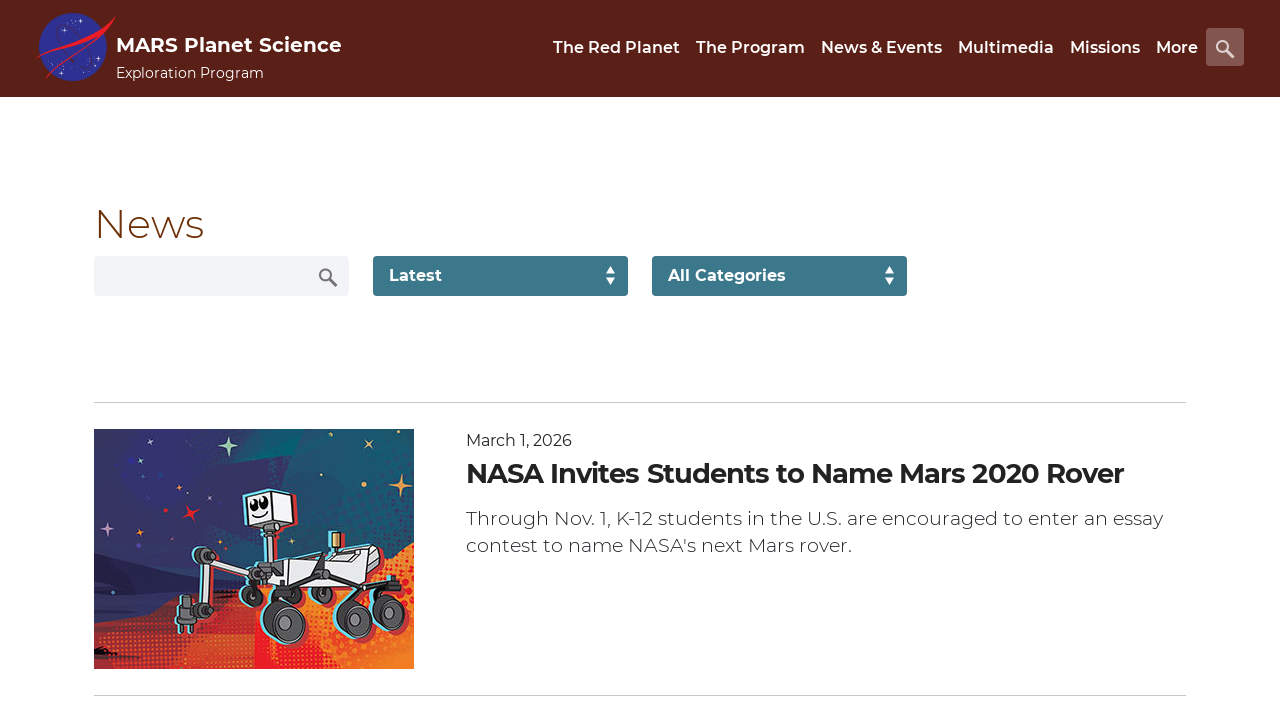

Navigated to JPL Space image gallery
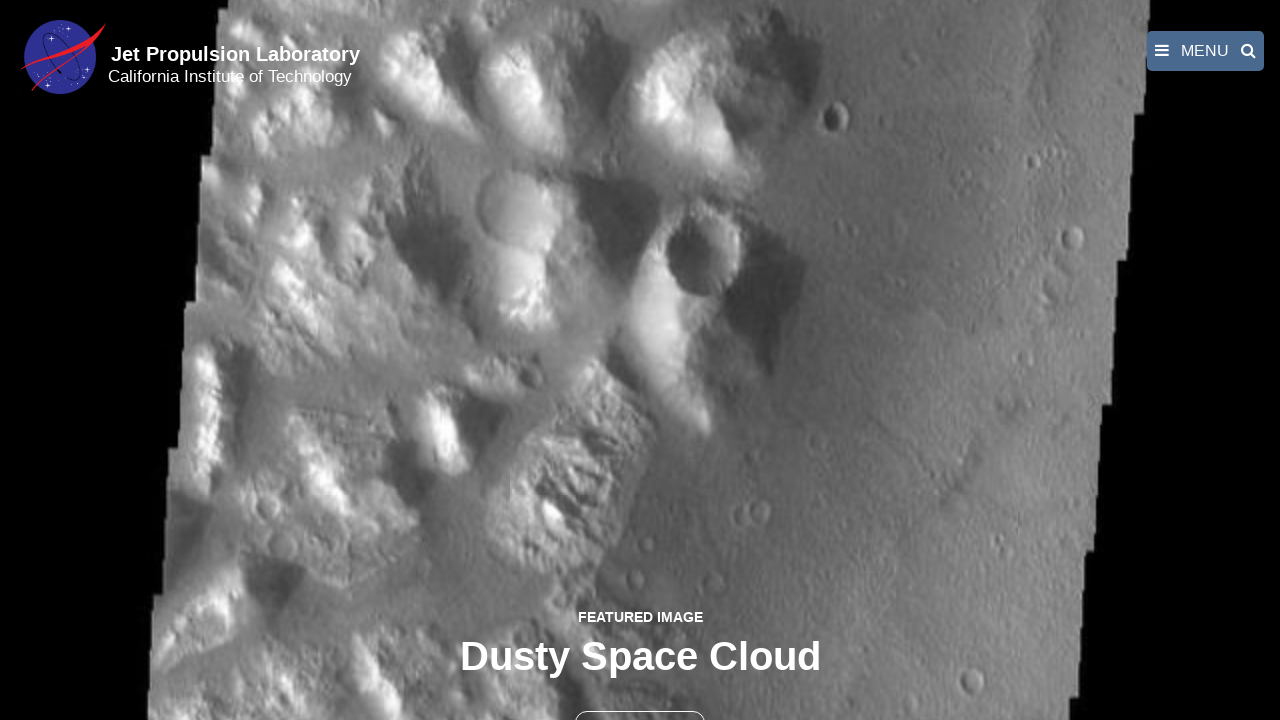

Clicked full image button to view featured image at (640, 699) on button >> nth=1
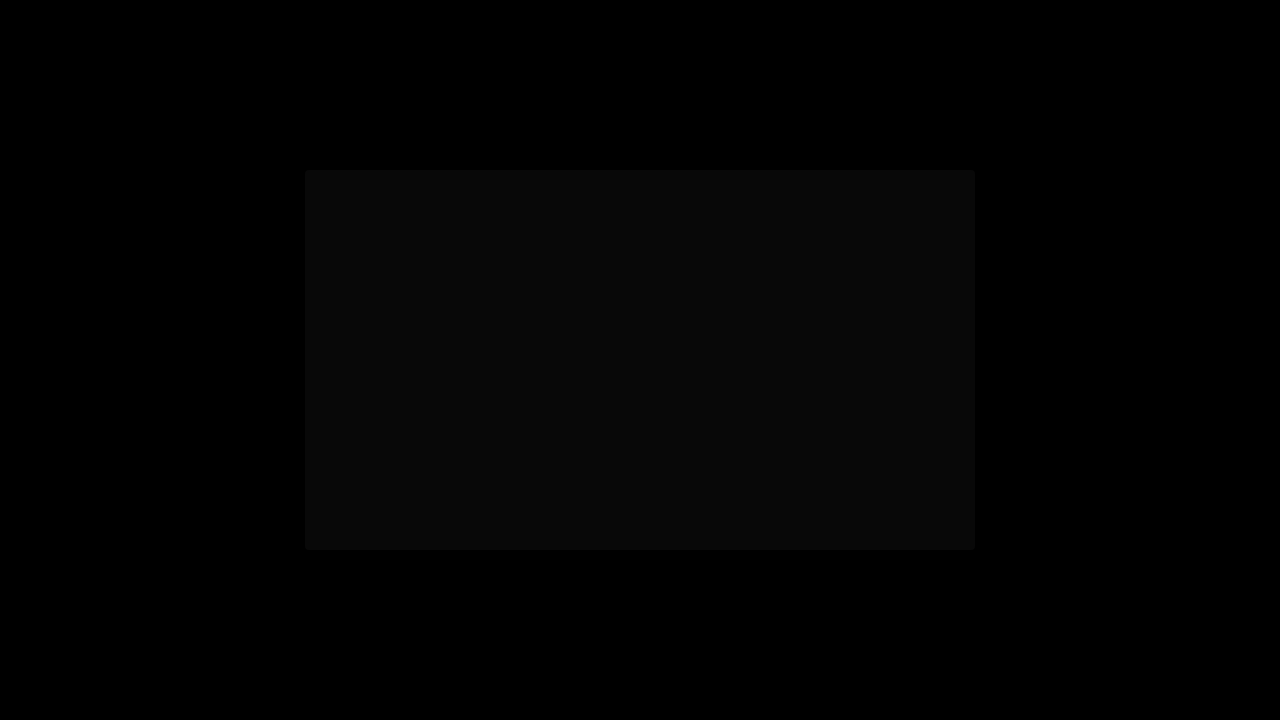

Featured image loaded in fancybox viewer
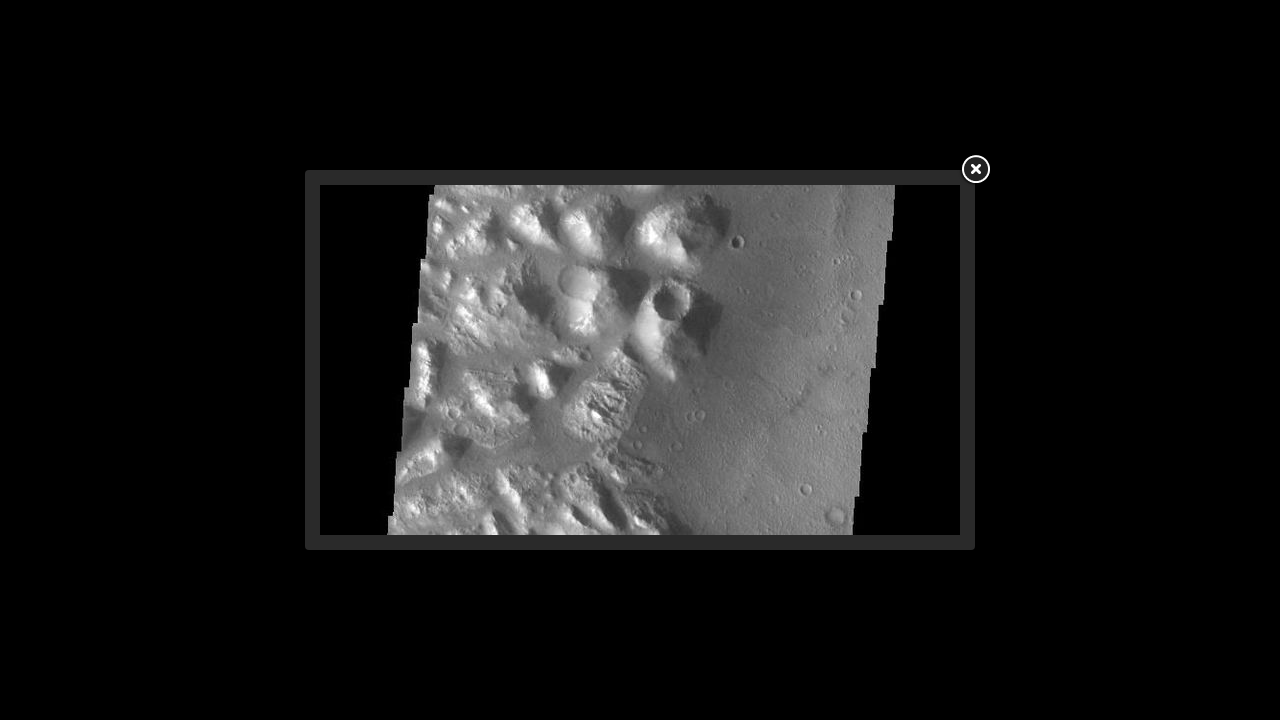

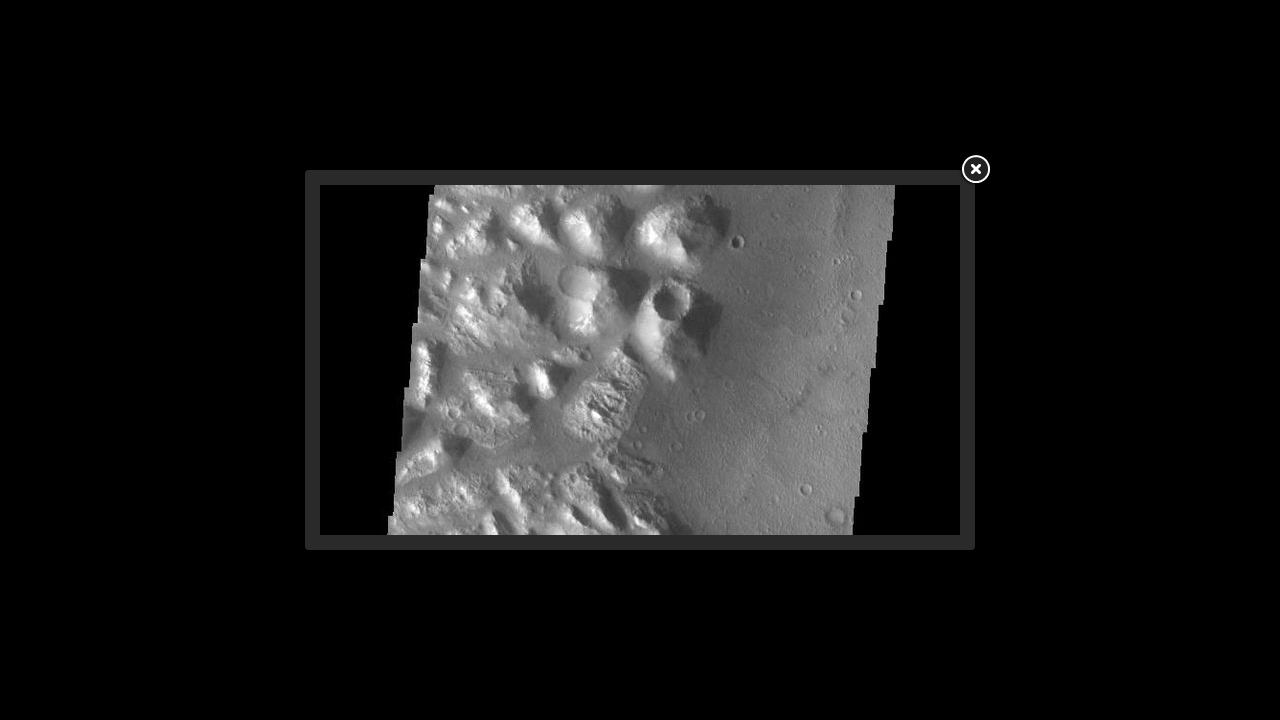